Tests form filling using placeholder and title locators, then submits the form

Starting URL: https://selectorshub.com/xpath-practice-page/

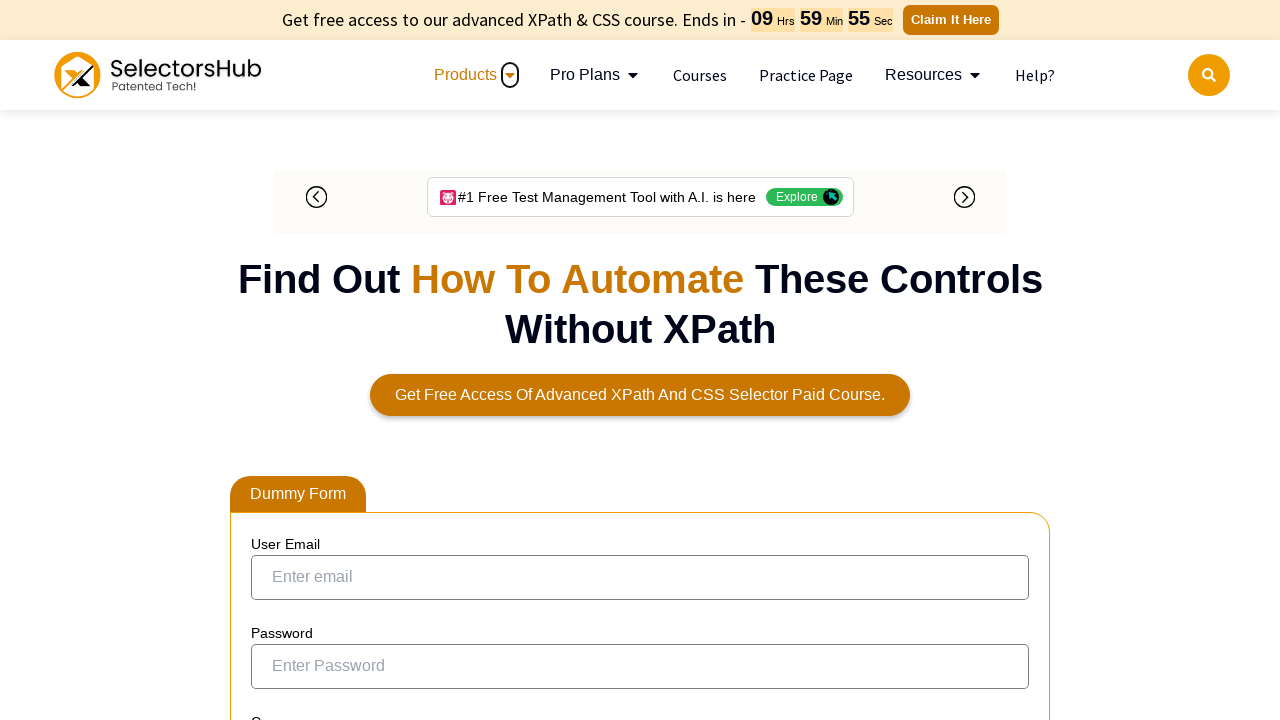

Filled first crush name field with 'john.doe@example.com' using title locator on internal:attr=[title="Enter your first crush name"i]
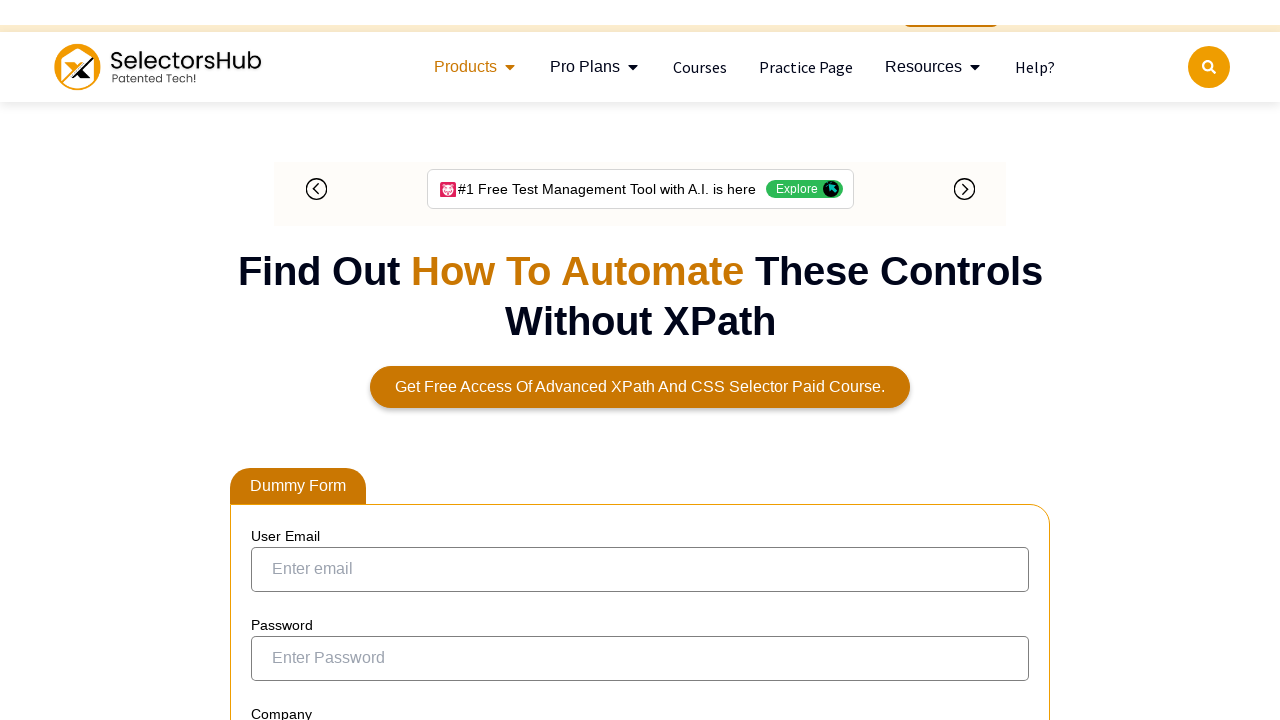

Filled mobile number field with '5551234567' using placeholder locator on internal:attr=[placeholder="Enter your mobile number"i] >> nth=0
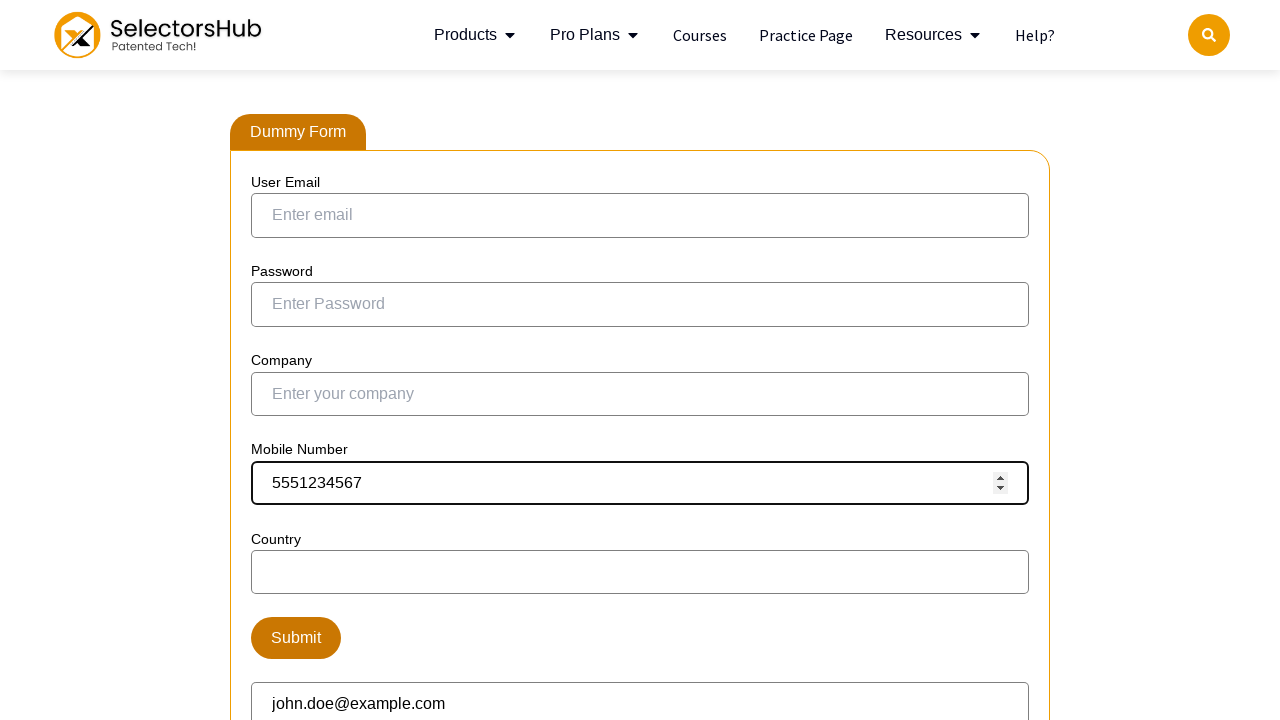

Clicked Submit button to submit the form at (296, 638) on internal:text="Submit"i
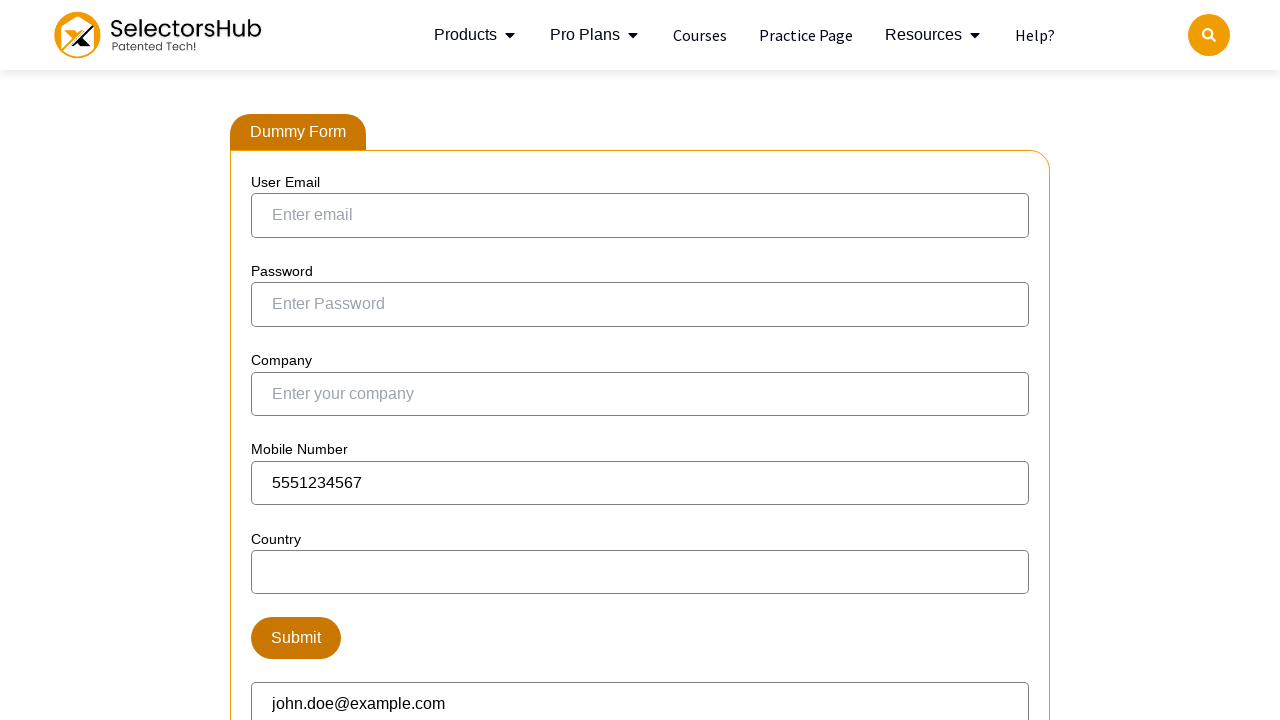

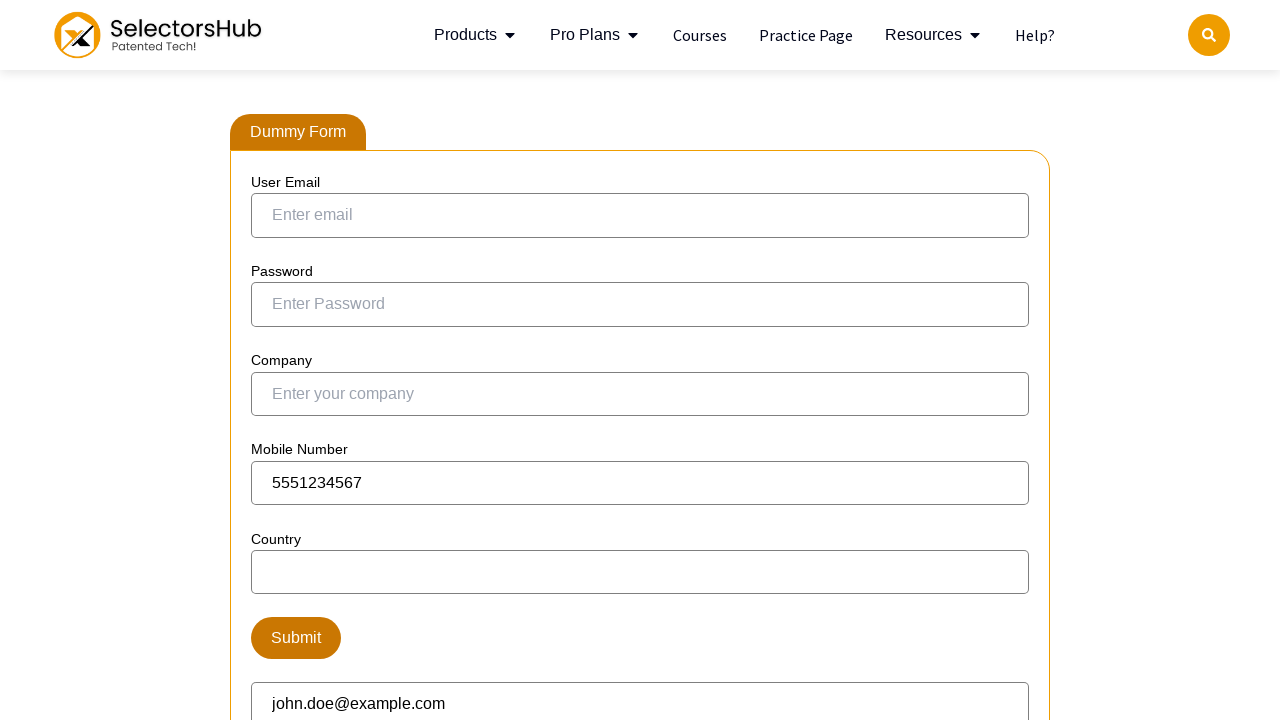